Tests JavaScript execution by scrolling to the bottom of a webpage about JavaScriptExecutor in Selenium

Starting URL: https://www.softwaretestingmaterial.com/javascriptexecutor-selenium-webdriver/

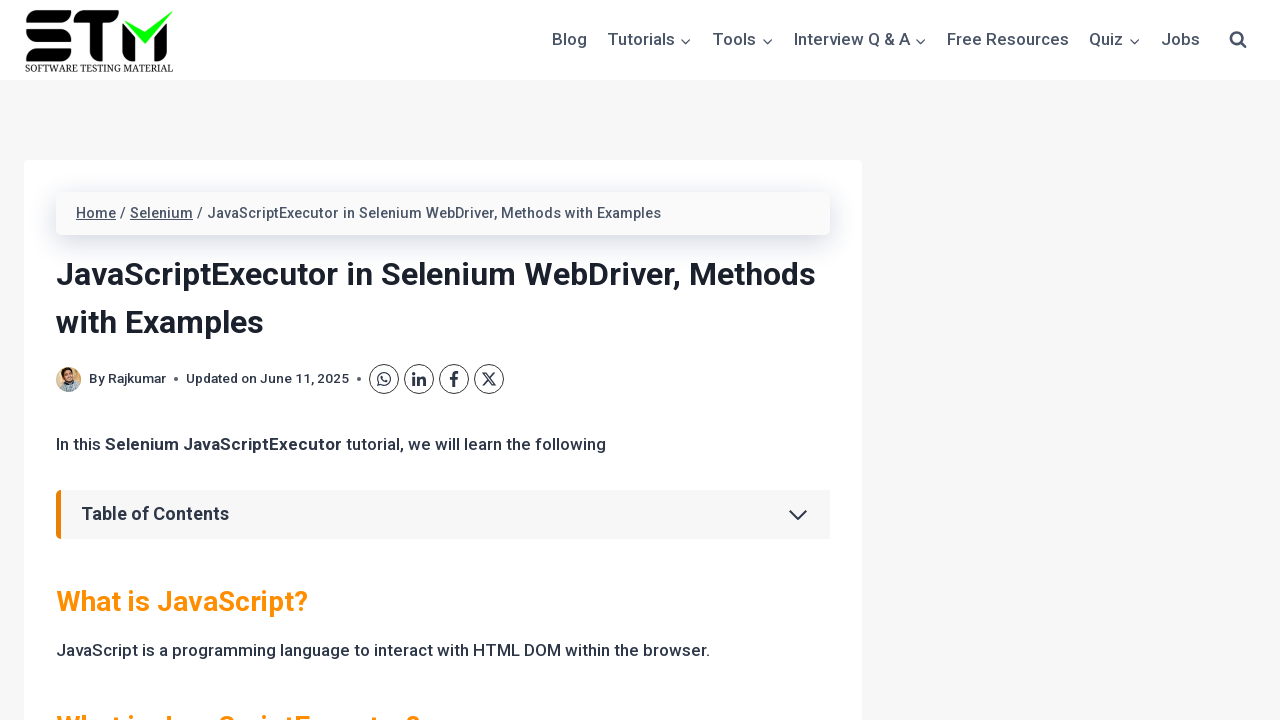

Scrolled to the bottom of the page using JavaScript execution
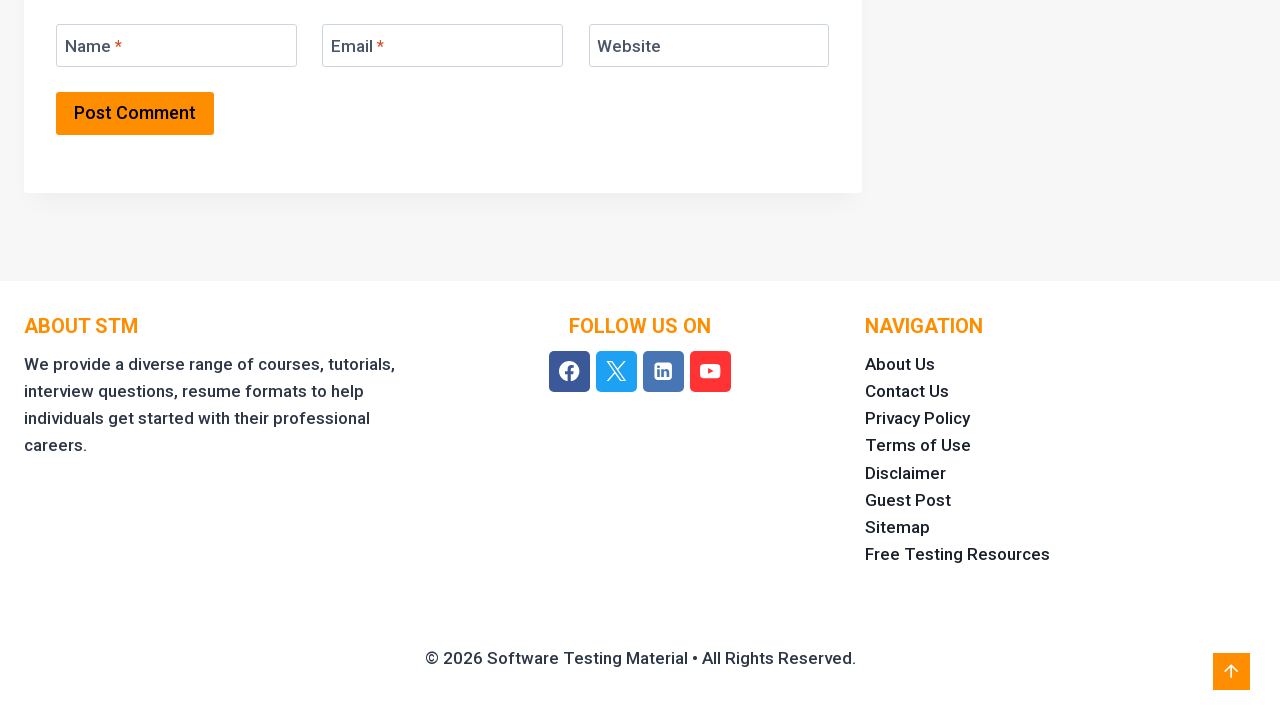

Waited 500ms for scroll animation to complete
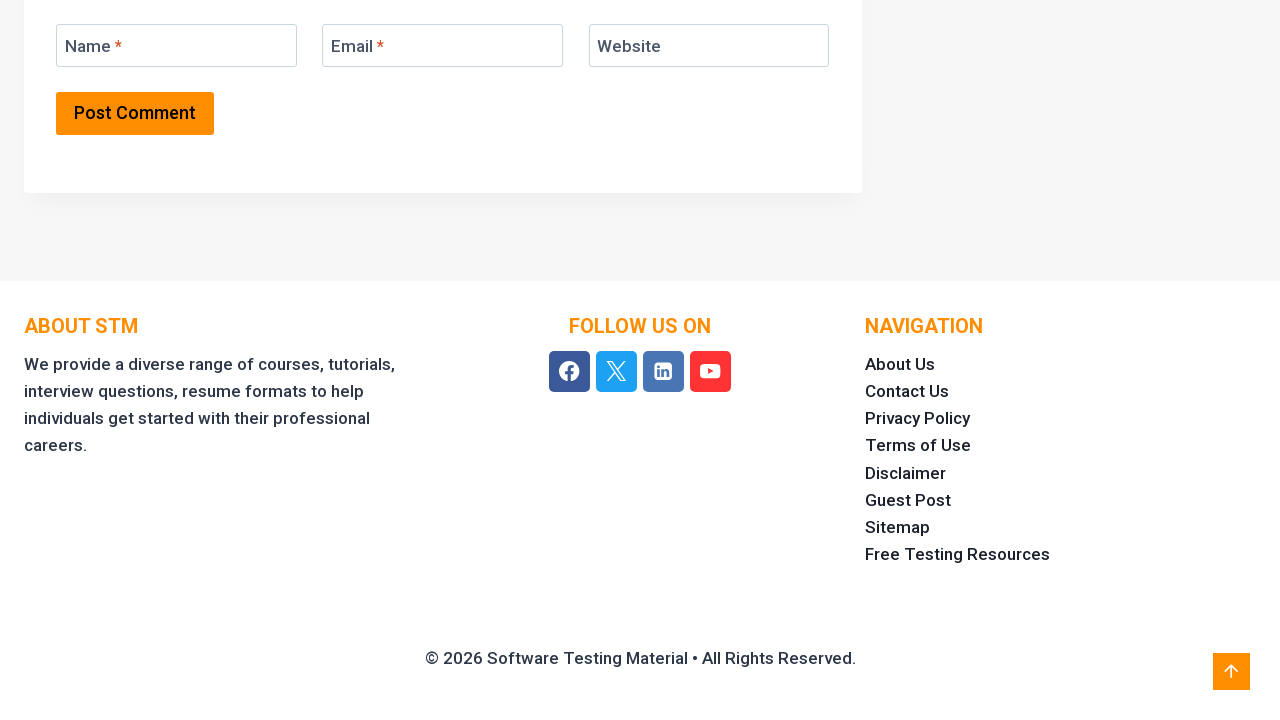

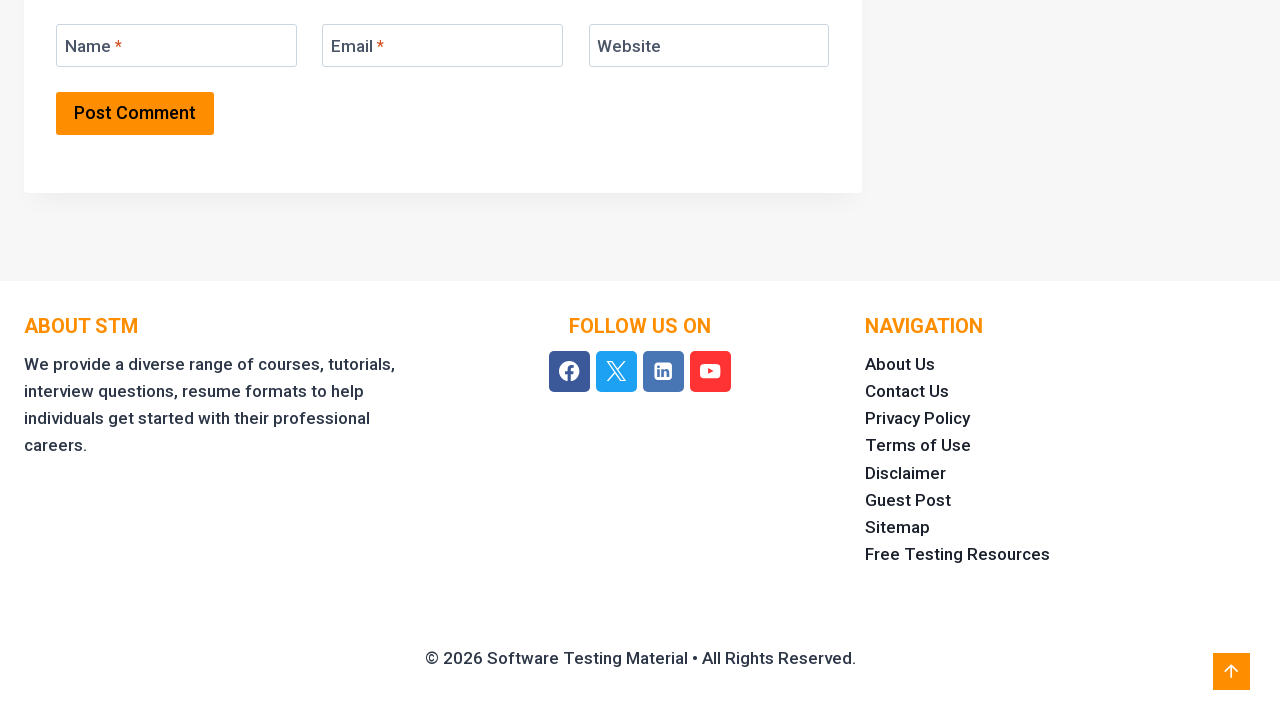